Tests the search filtering functionality by entering "Rice" in the search field and verifying that the displayed results match the filter

Starting URL: https://rahulshettyacademy.com/seleniumPractise/#/offers

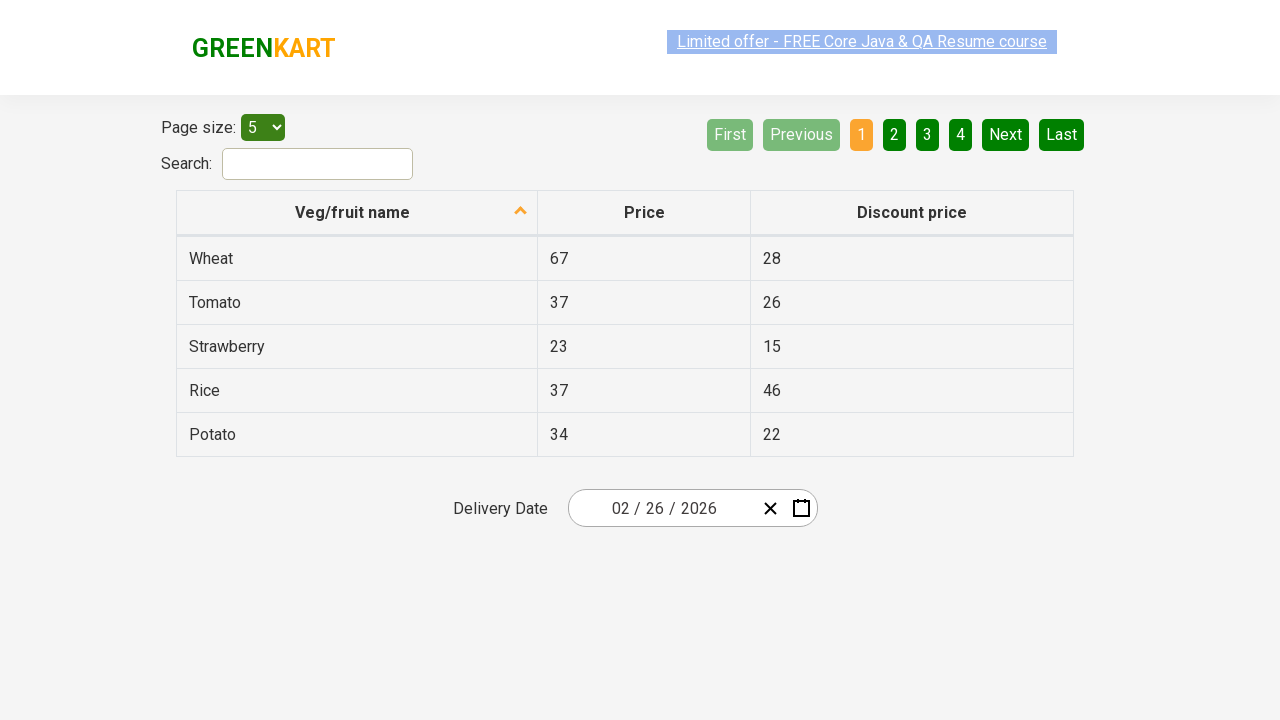

Navigated to the offers page
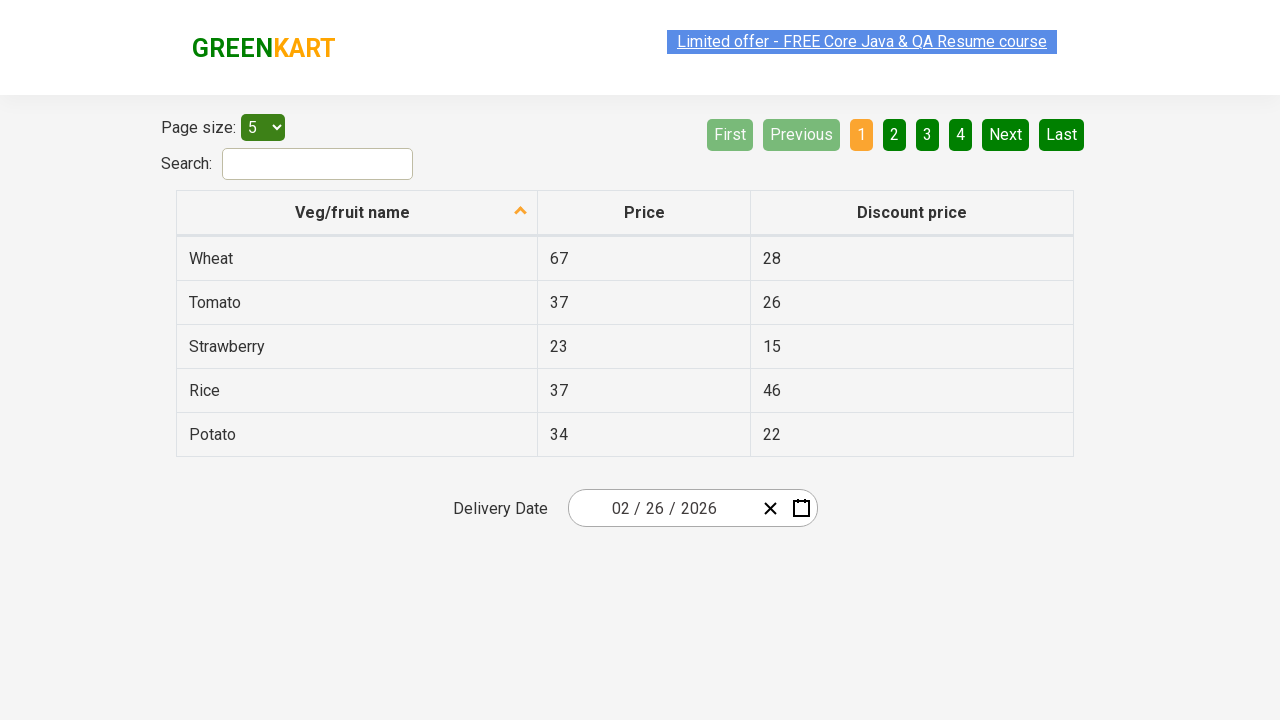

Entered 'Rice' in the search field on #search-field
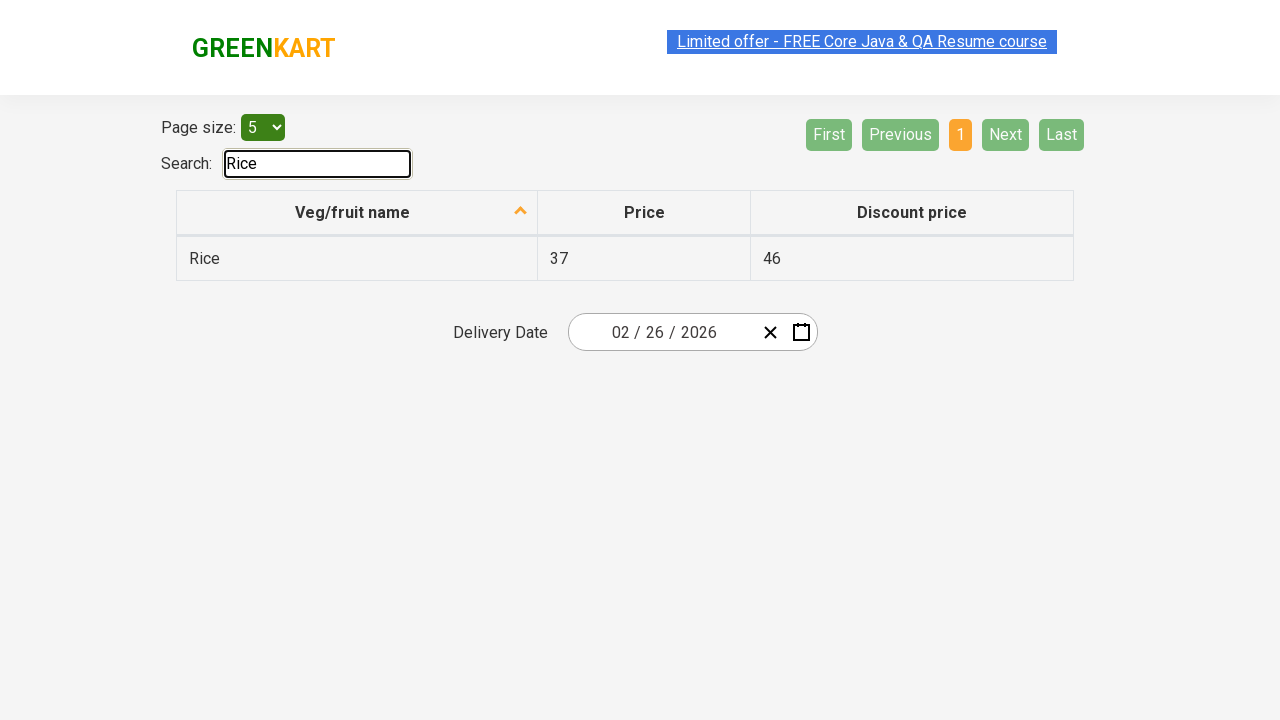

Waited for the table to update with filtered results
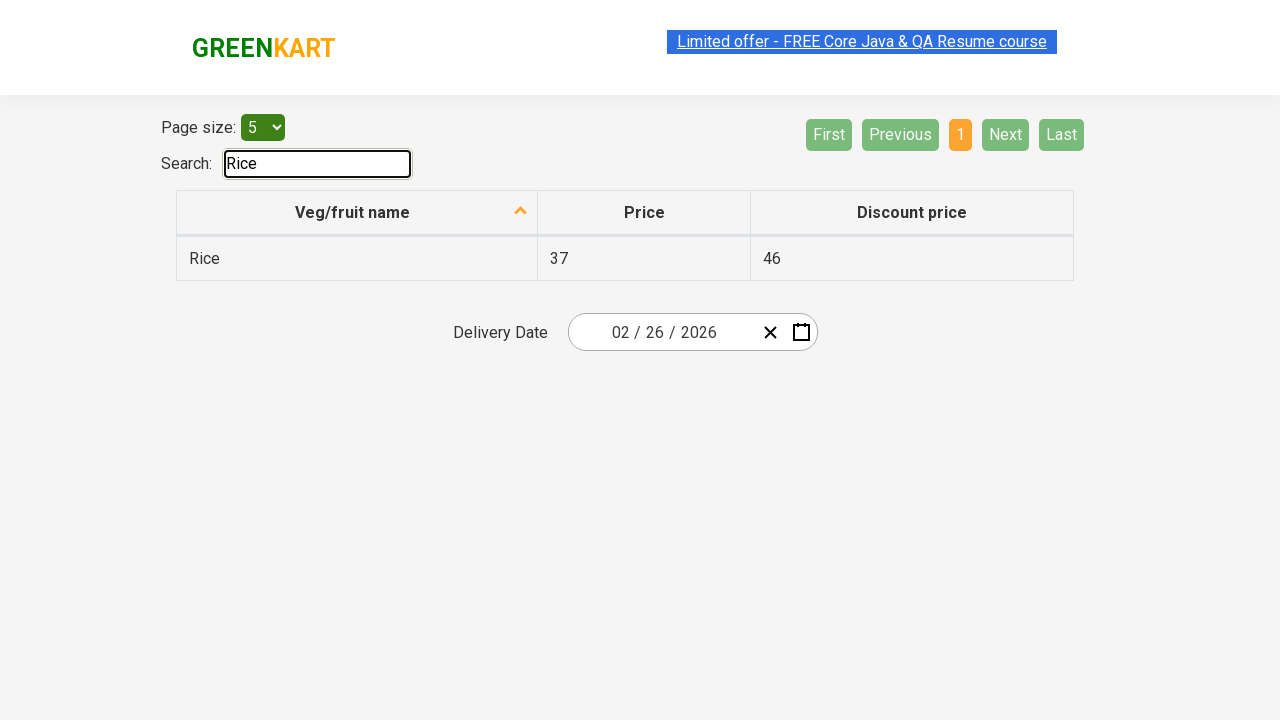

Verified that filtered results are displayed matching 'Rice'
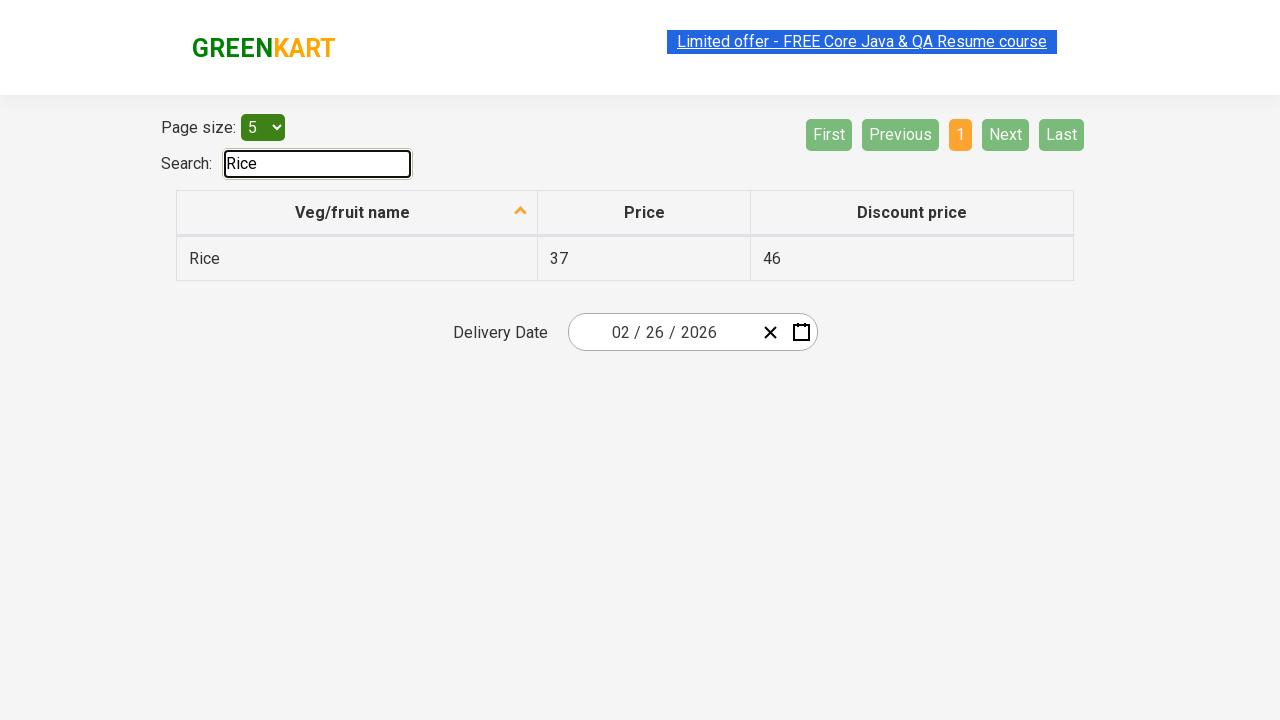

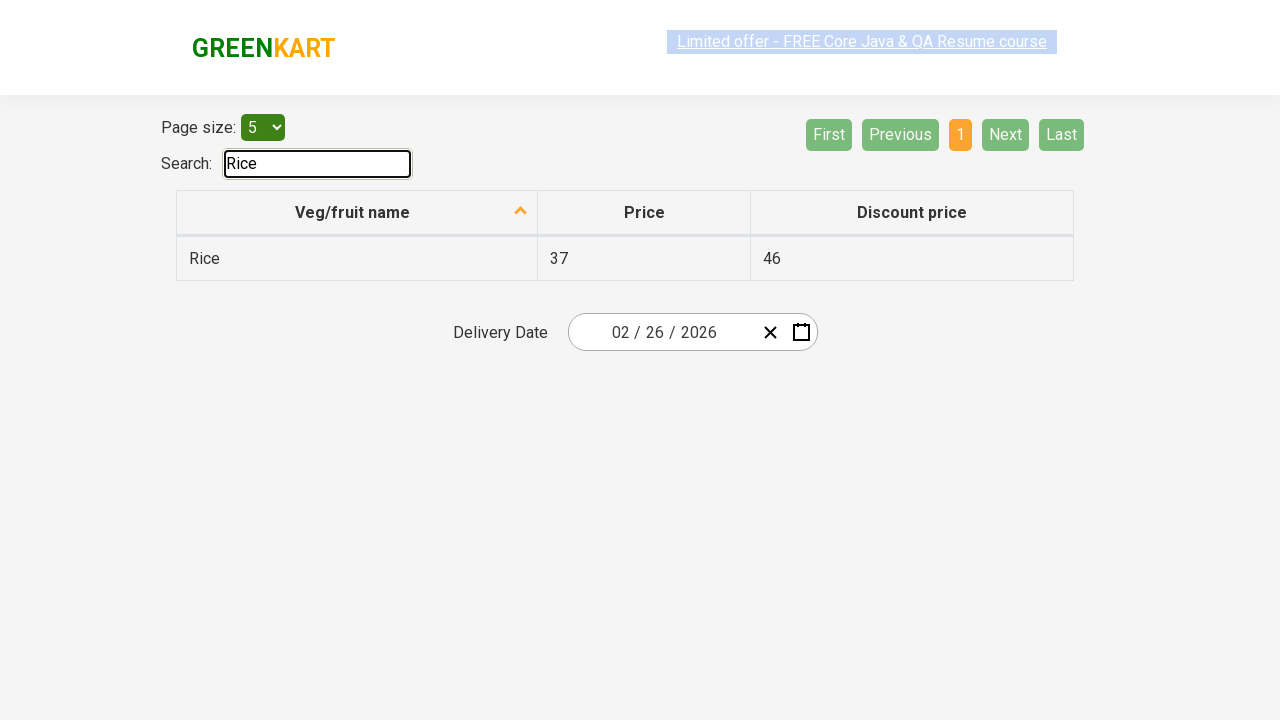